Tests a signup/contact form by filling in first name, last name, and email fields, then submitting the form

Starting URL: https://secure-retreat-92358.herokuapp.com/

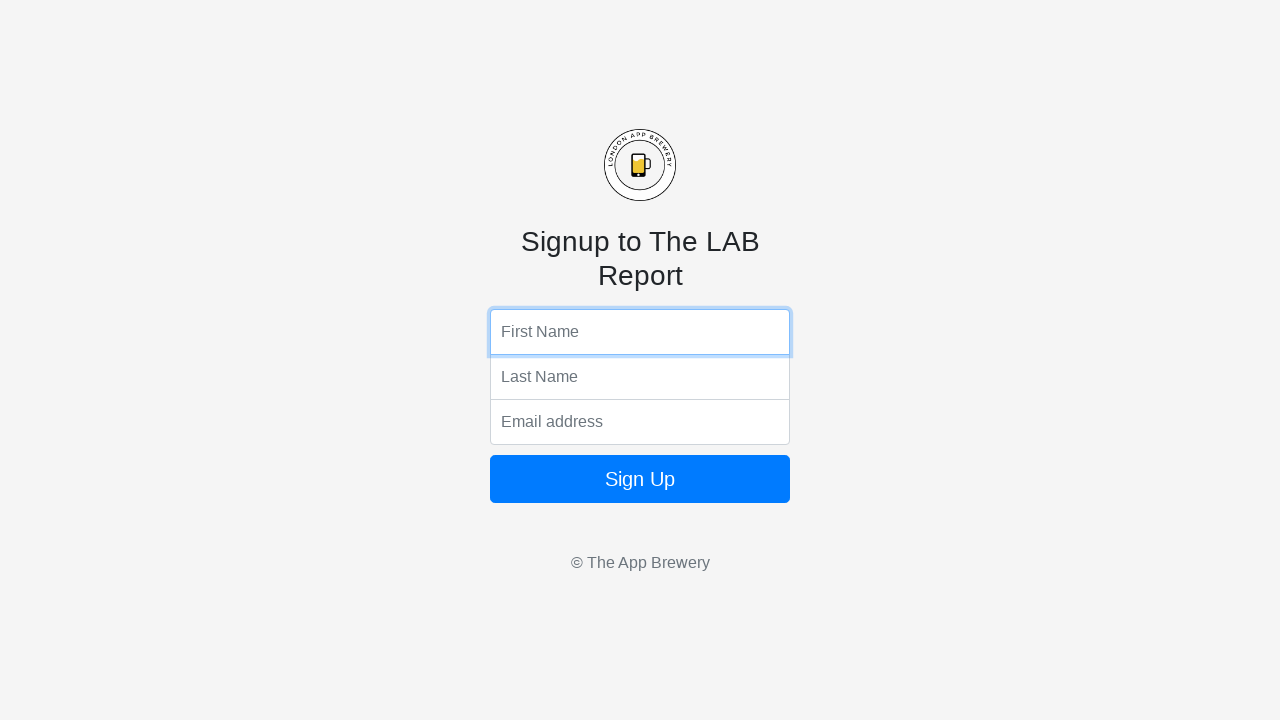

Filled first name field with 'Marcus' on input[name='fName']
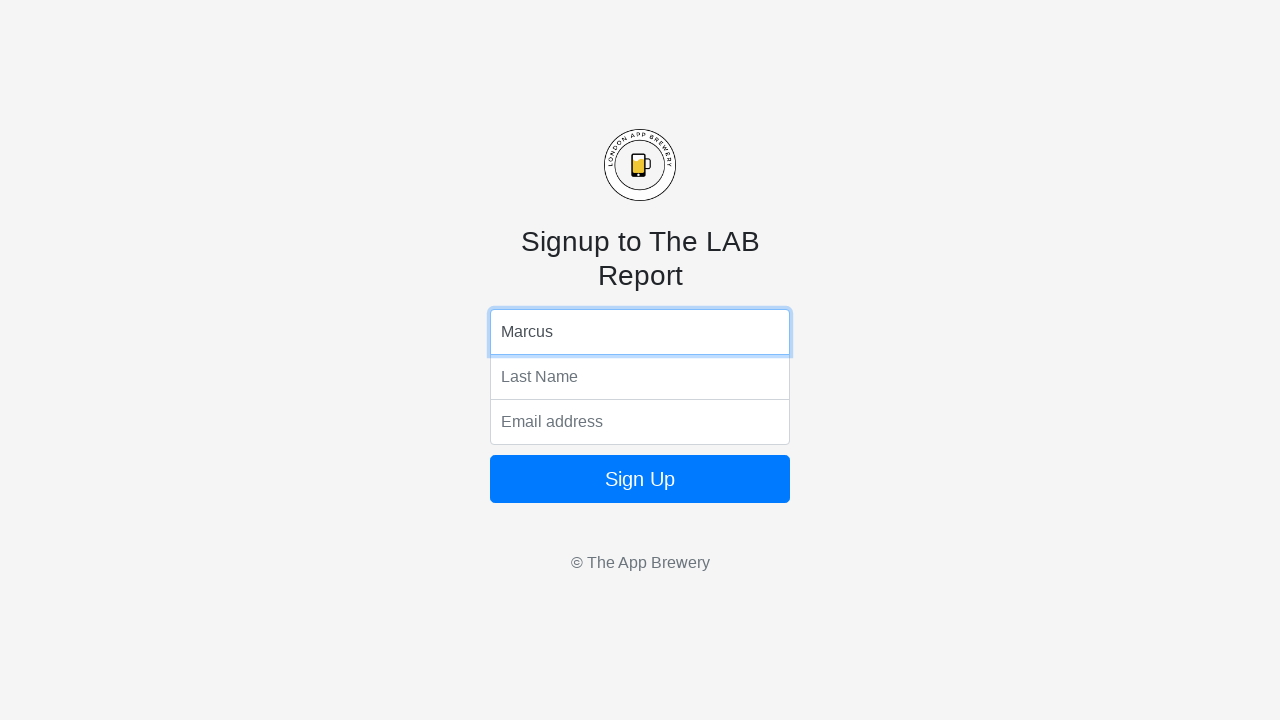

Filled last name field with 'Thompson' on input[name='lName']
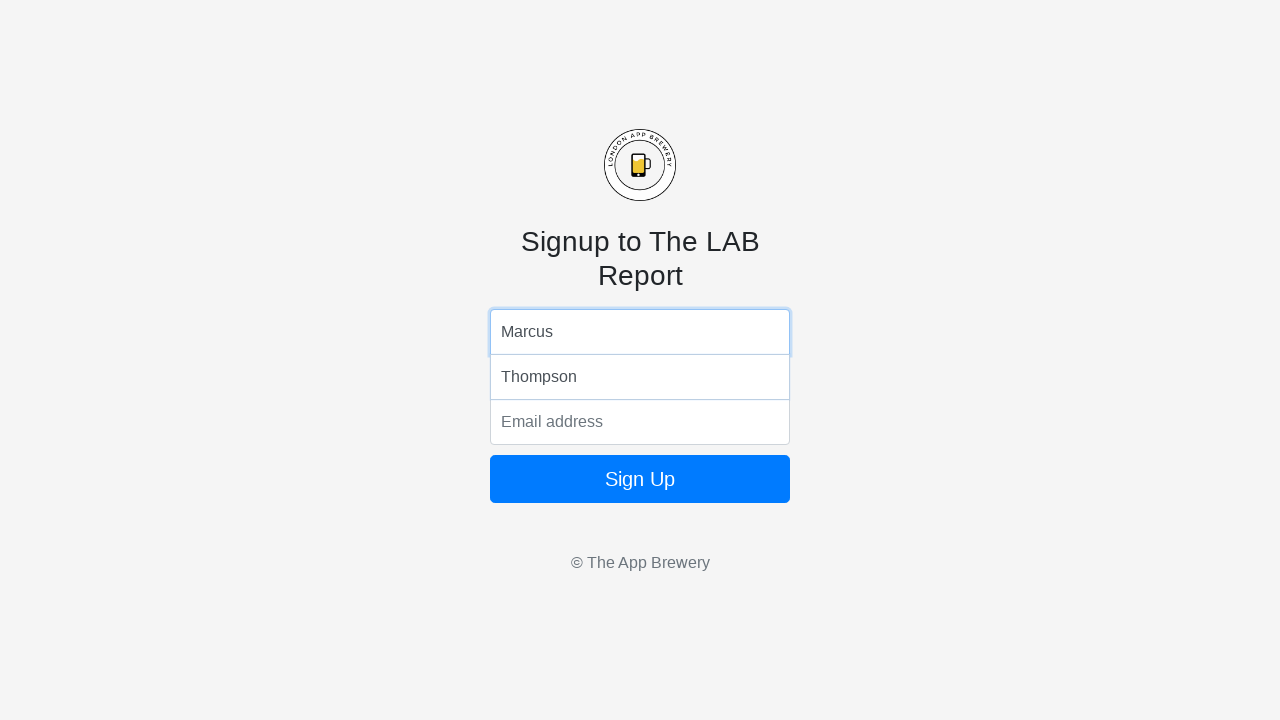

Filled email field with 'marcus.thompson@example.com' on input[name='email']
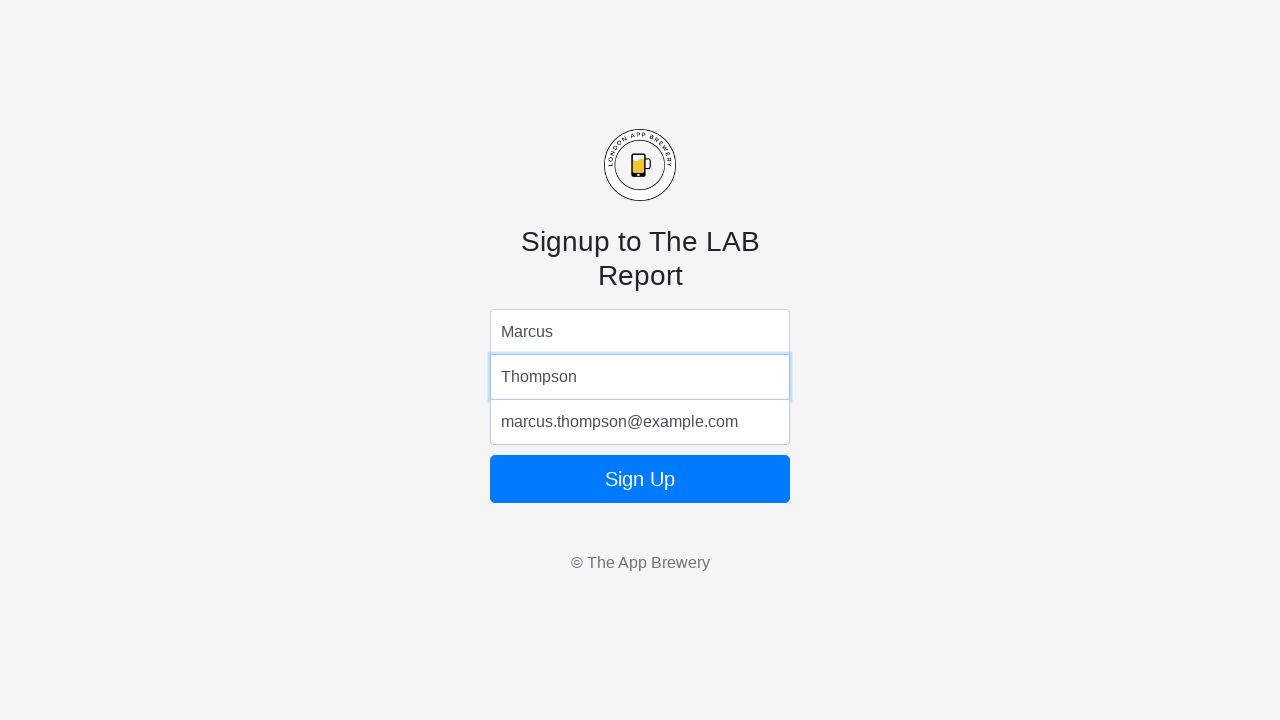

Clicked primary submit button to submit the form at (640, 479) on .btn-primary
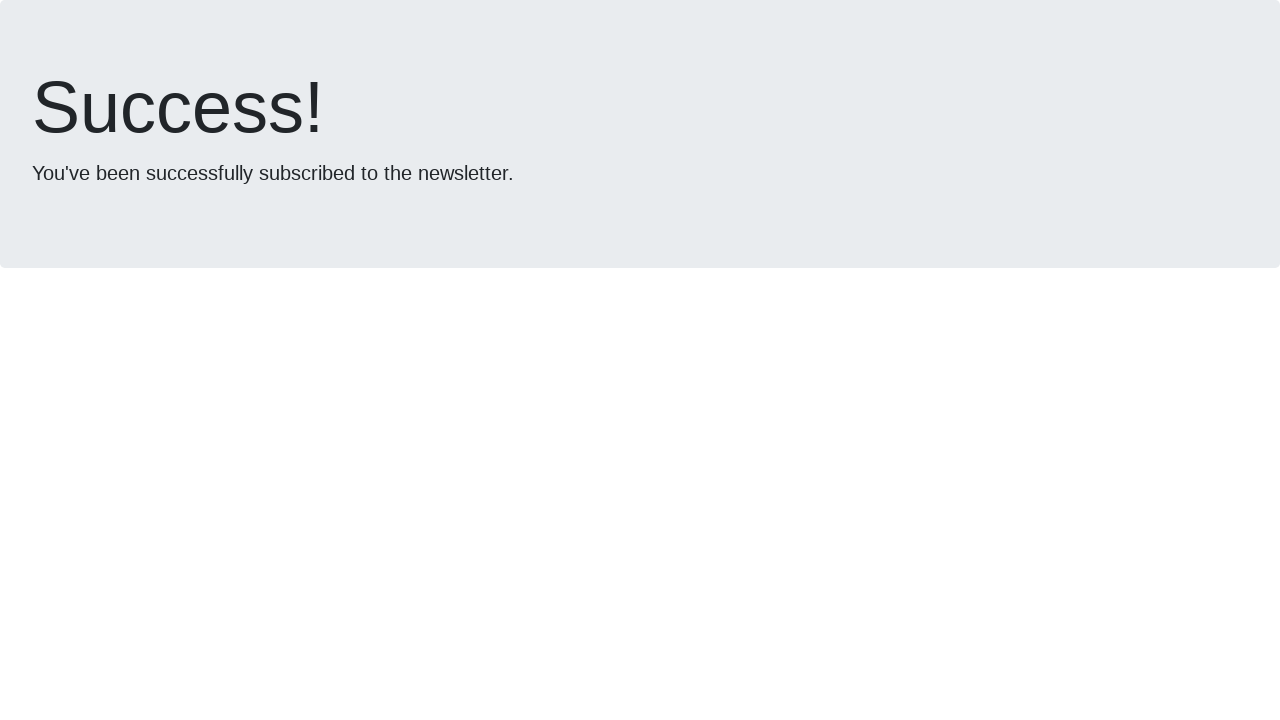

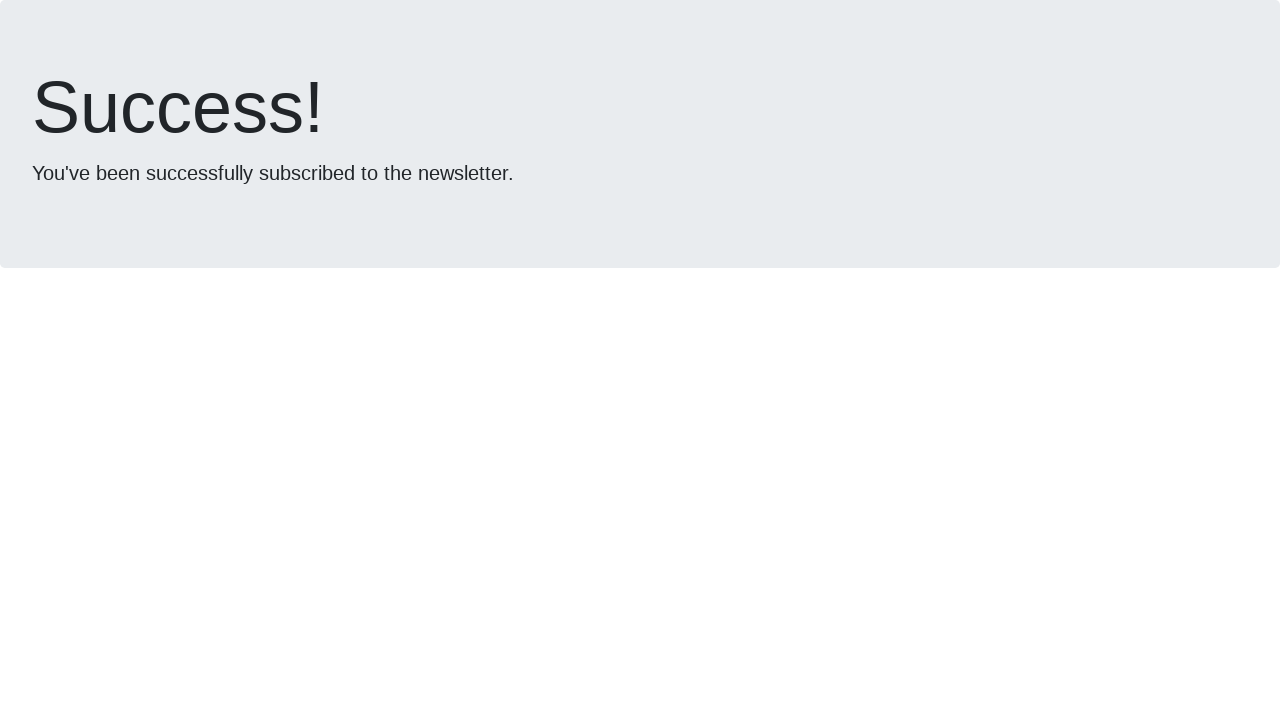